Tests multi-window handling by clicking a link that opens a new browser window, switching to the new window, verifying the title, and closing it.

Starting URL: https://opensource-demo.orangehrmlive.com/web/index.php/auth/login

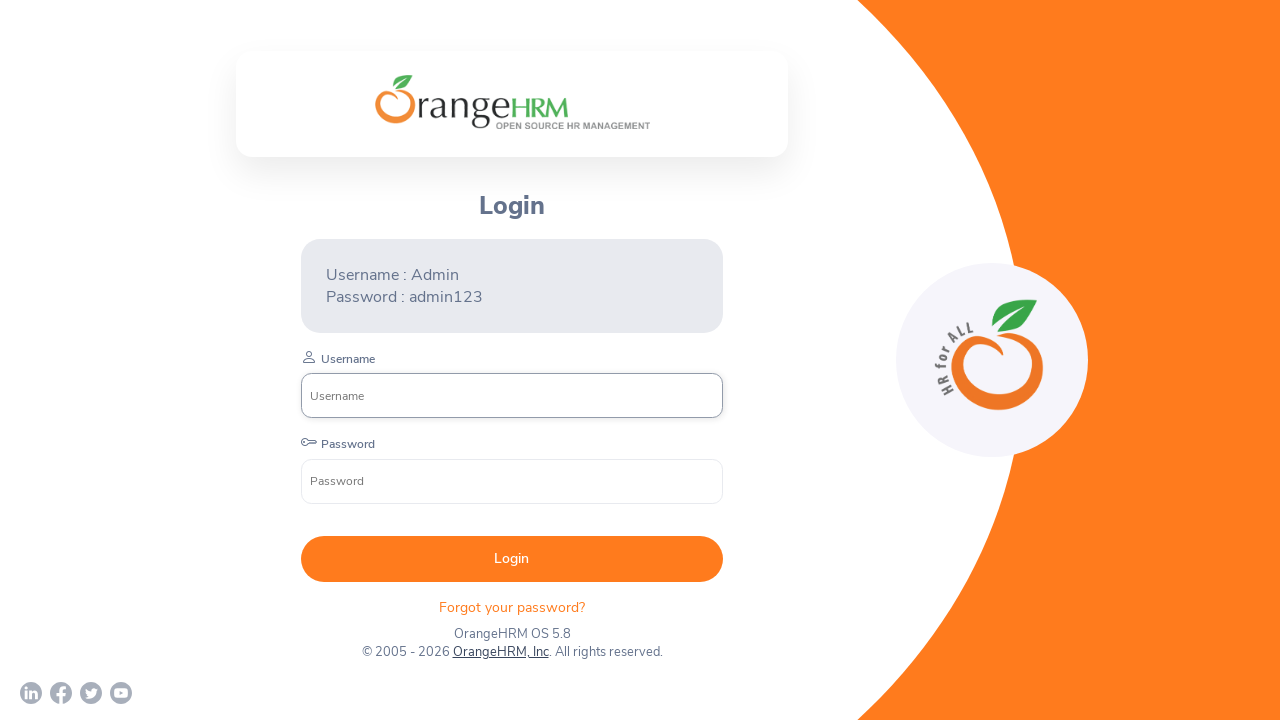

Waited for page to load (networkidle)
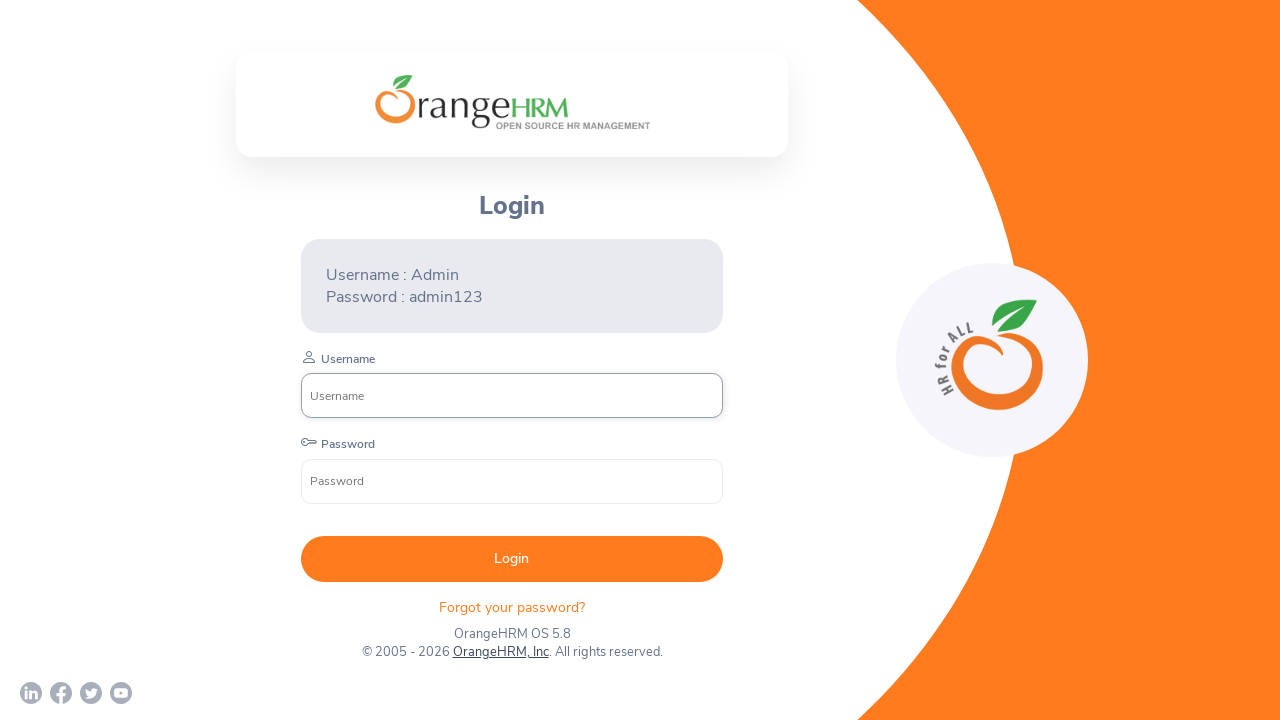

Clicked OrangeHRM link to open new window at (500, 652) on xpath=//a[contains(text(),'OrangeHRM, Inc')]
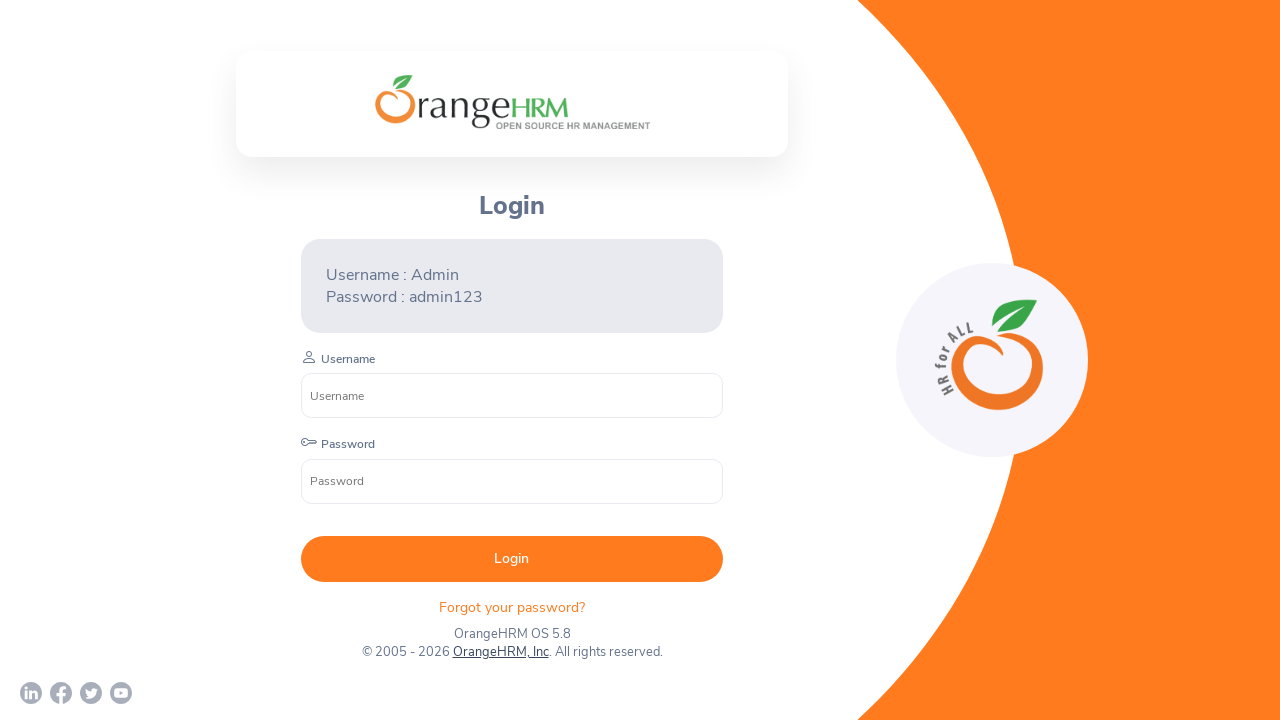

Obtained reference to new page
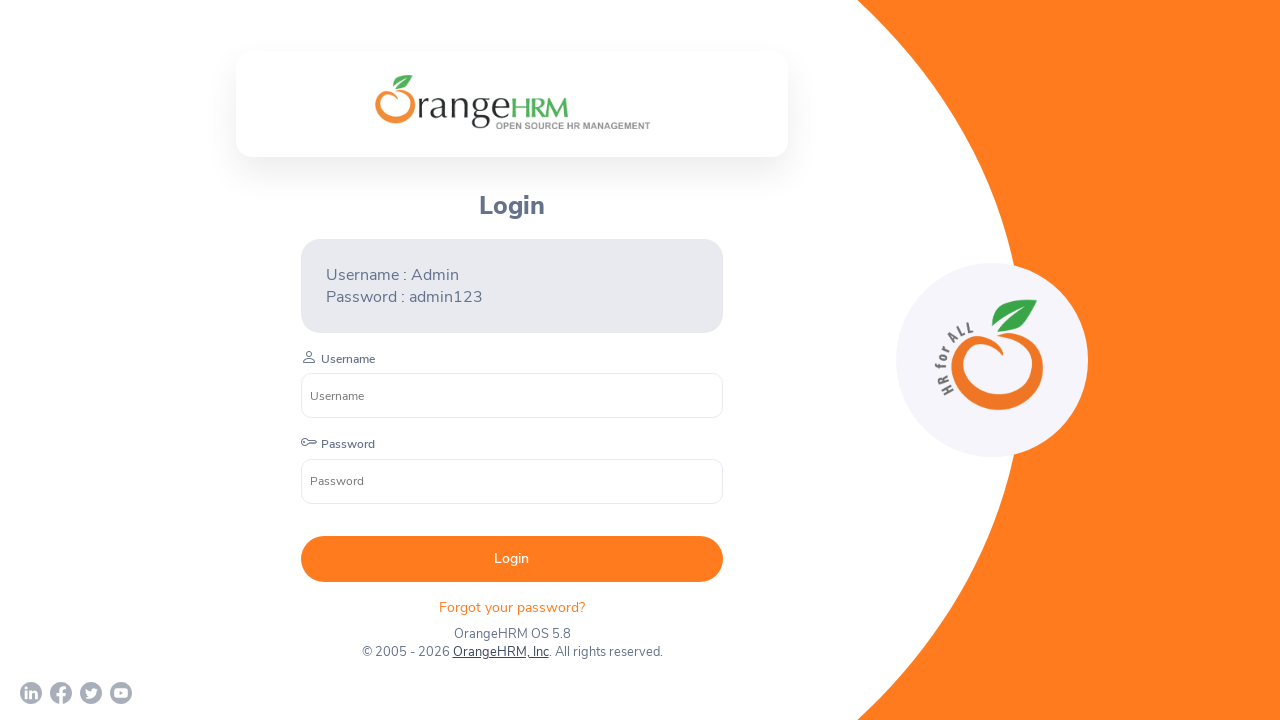

Waited for new page to load (domcontentloaded)
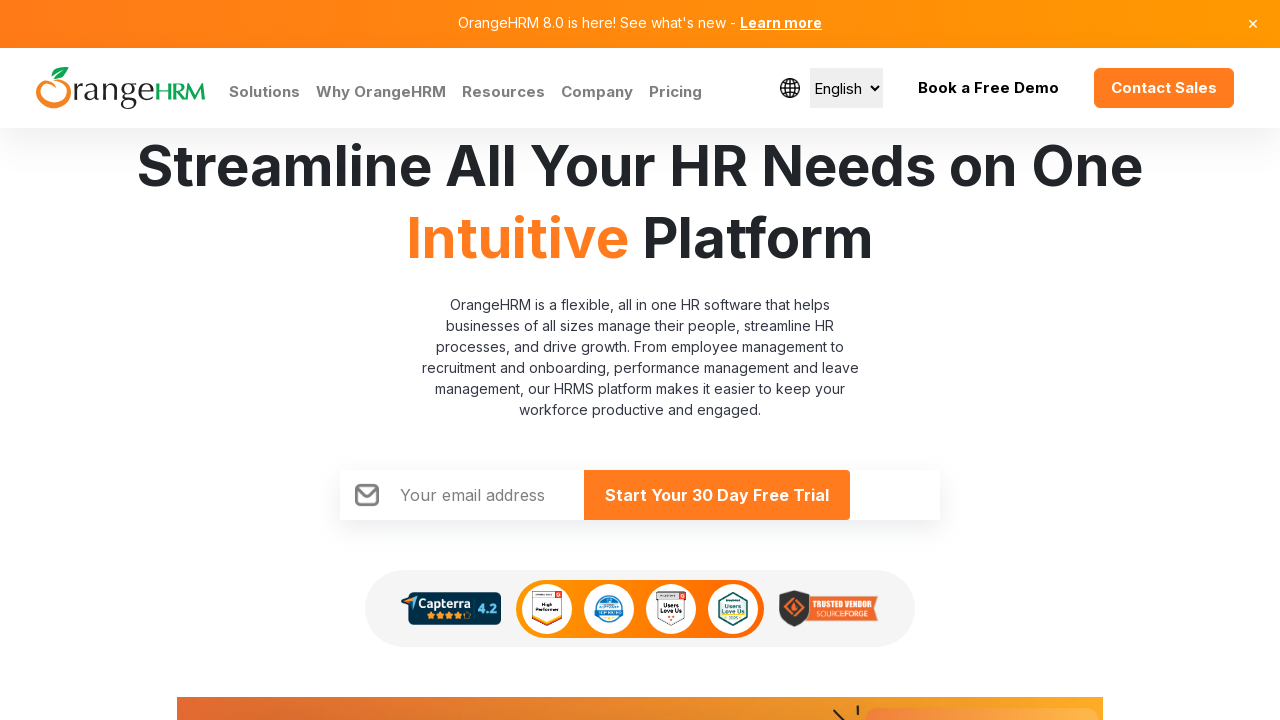

Retrieved new window title: Human Resources Management Software | HRMS | OrangeHRM
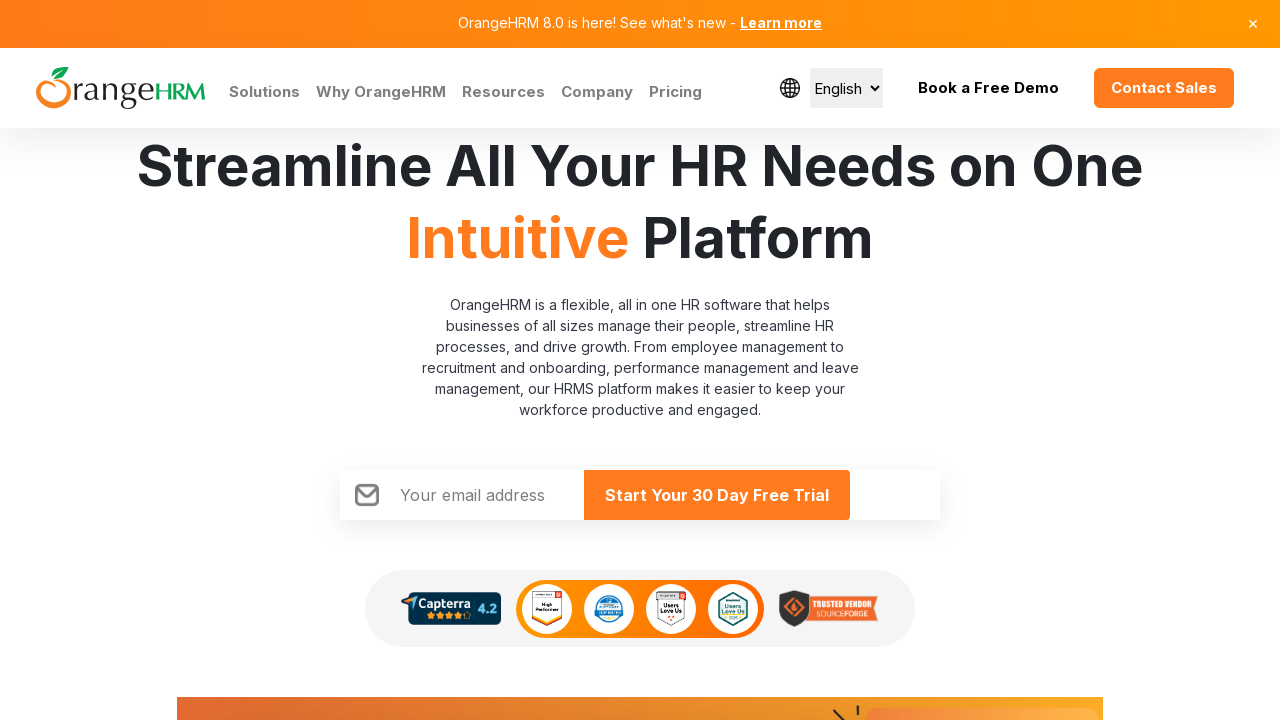

Closed new window as title matched expected content
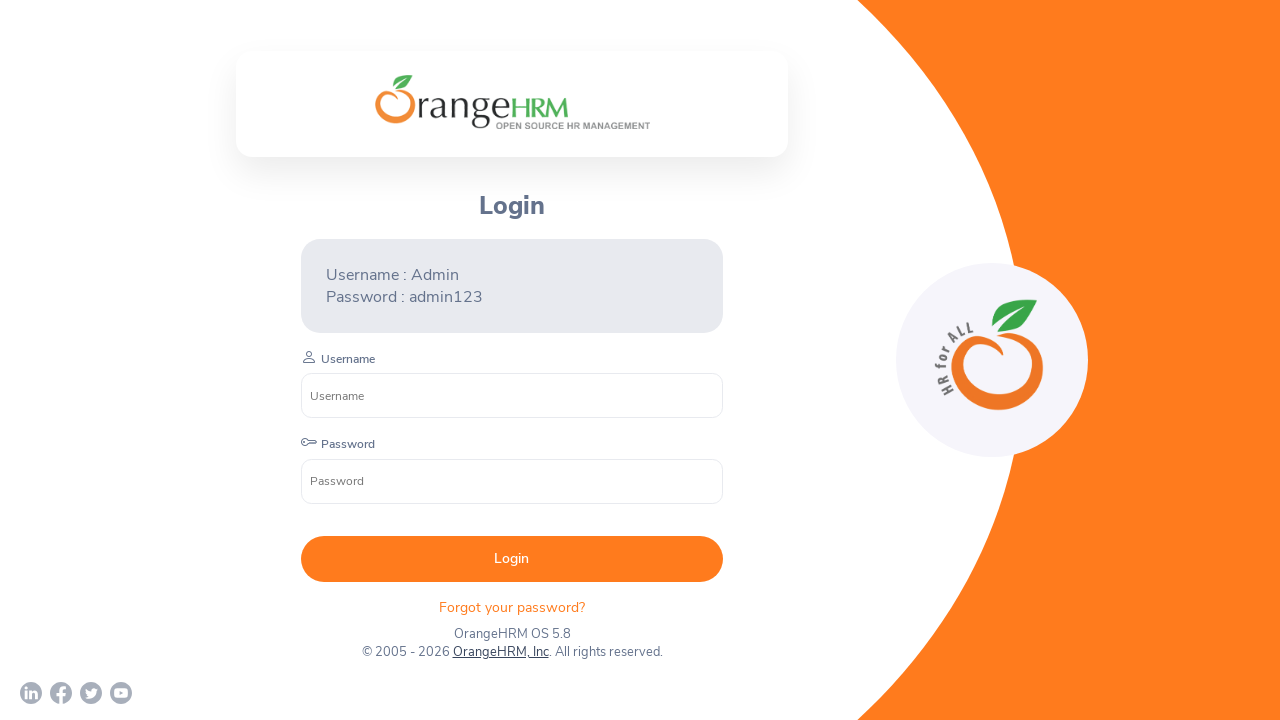

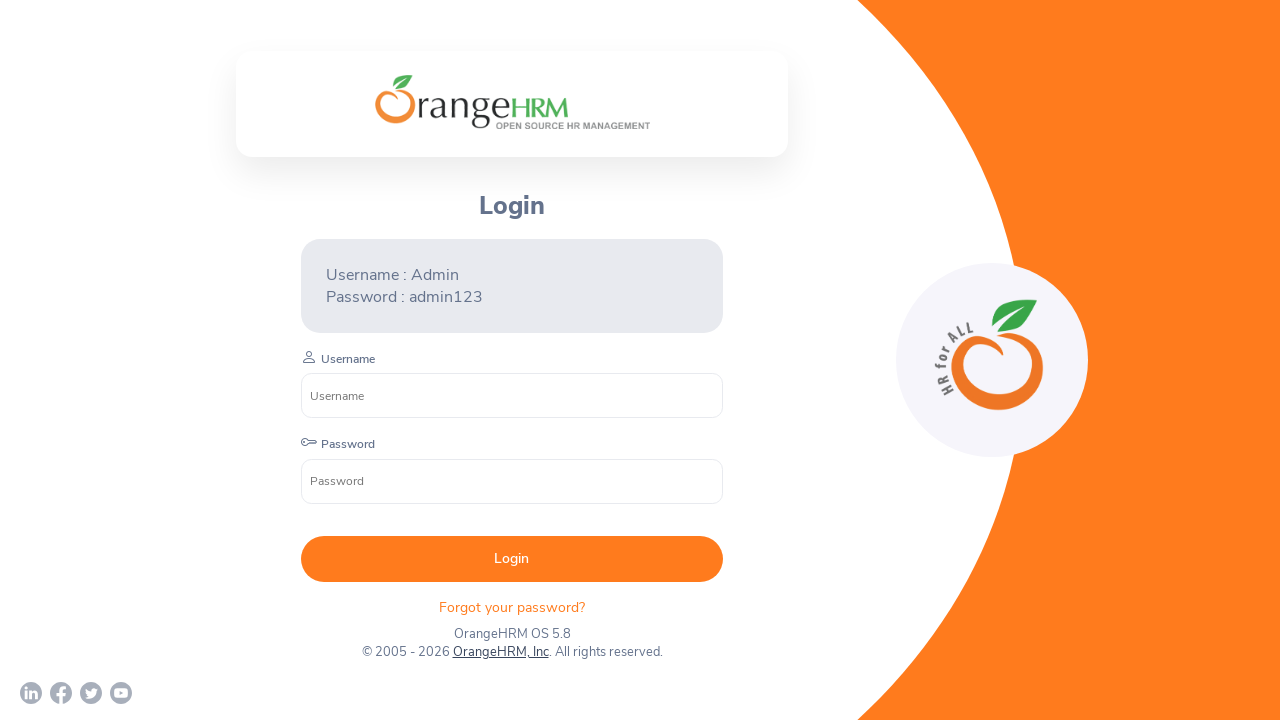